Navigates to a YouTube video, refreshes the page, and performs keyboard actions (spacebar to pause/play and 'm' to mute/unmute)

Starting URL: https://youtu.be/vxVOXK3wvNU

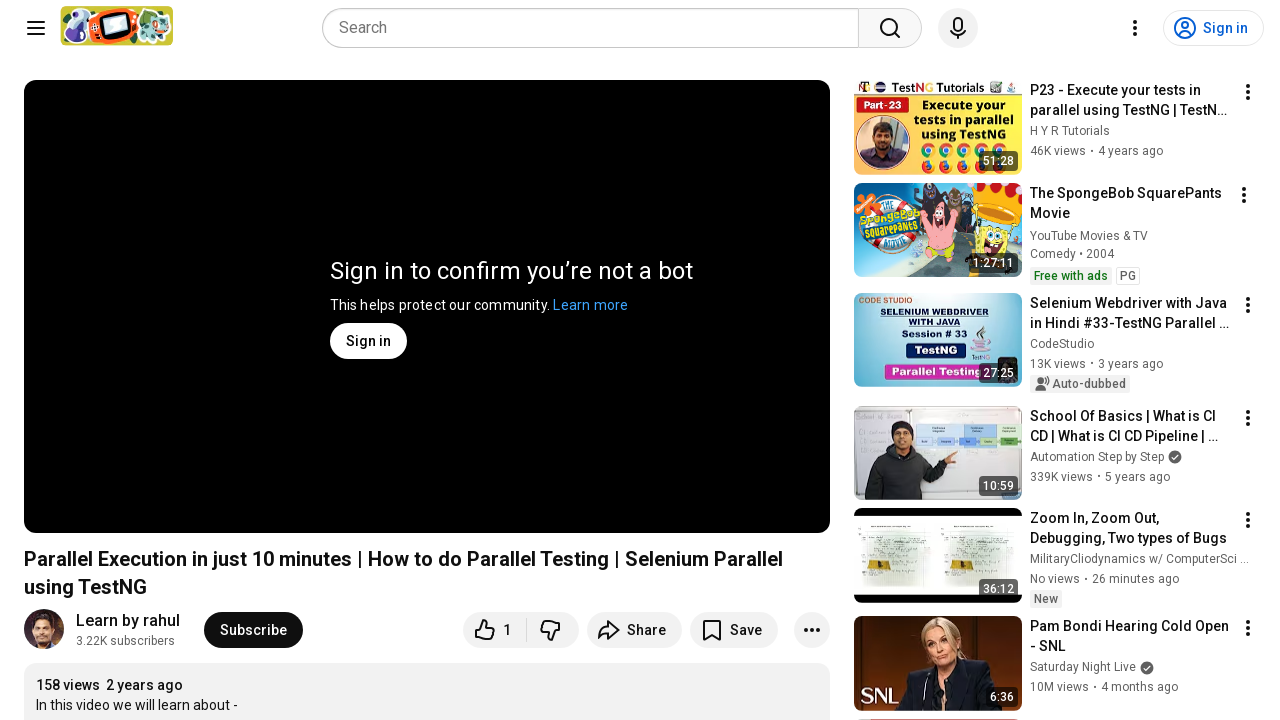

Navigated to YouTube video at https://youtu.be/vxVOXK3wvNU
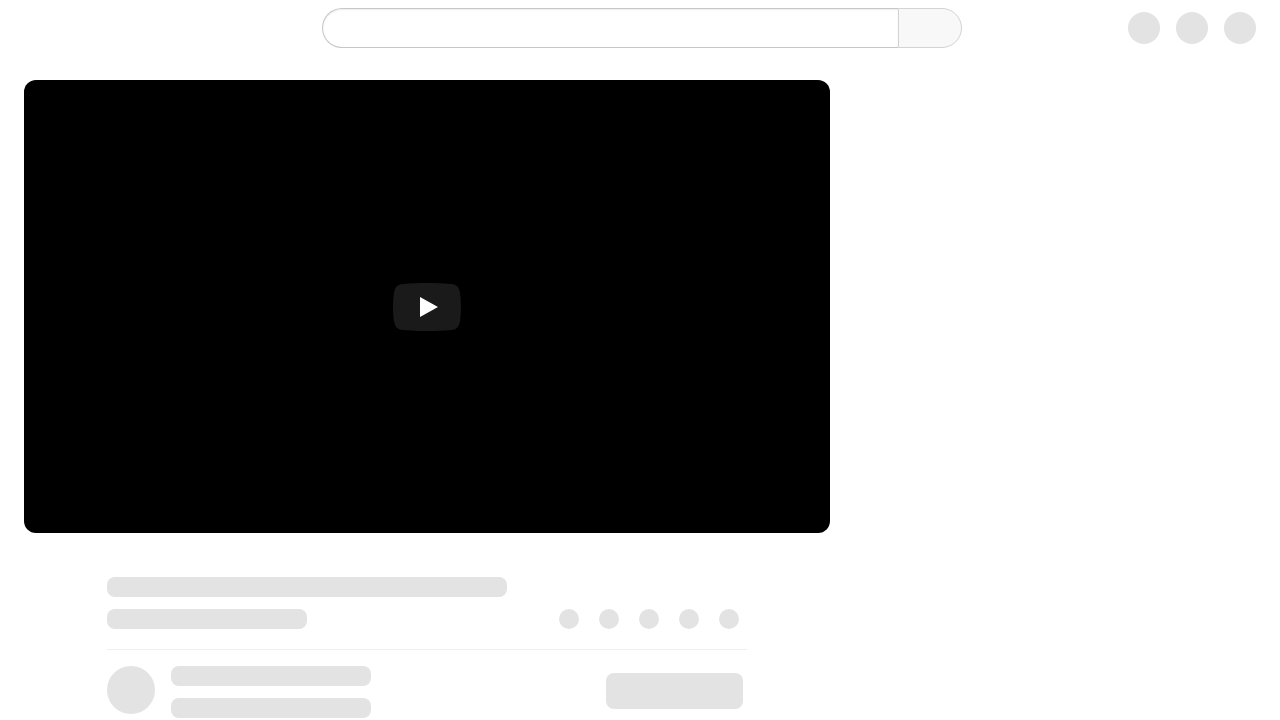

Reloaded the page
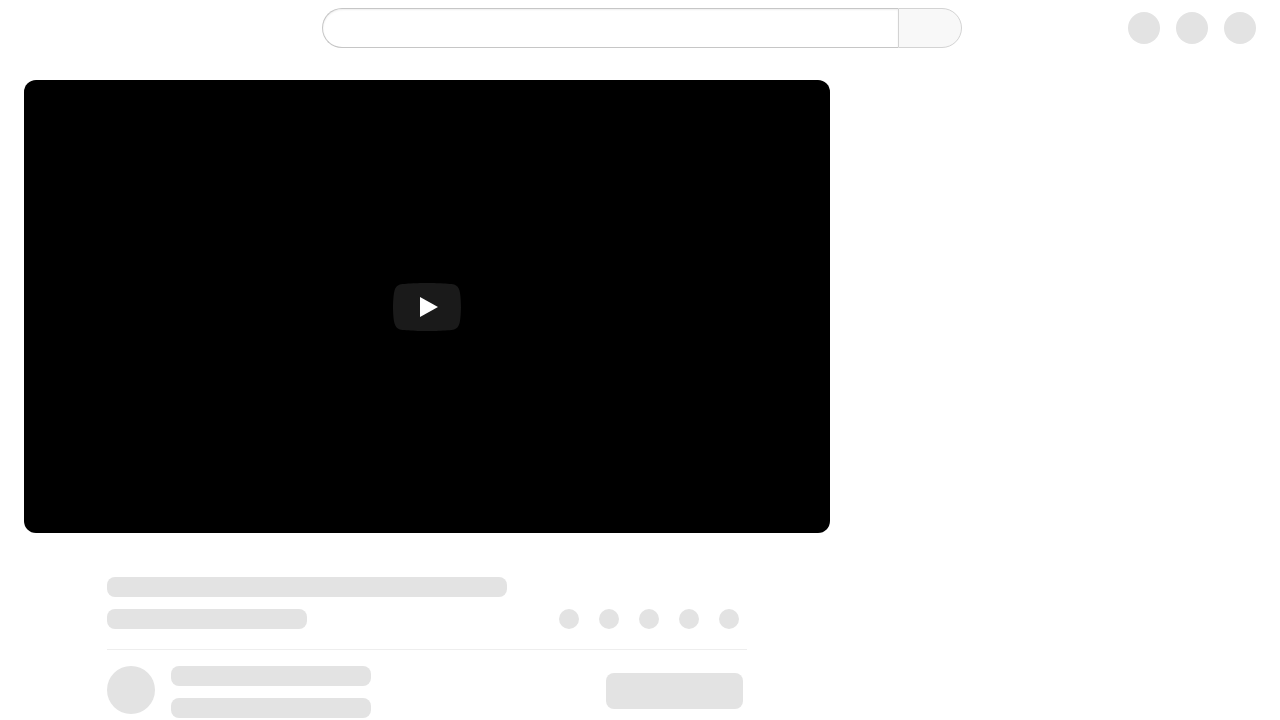

Page loaded (domcontentloaded state reached)
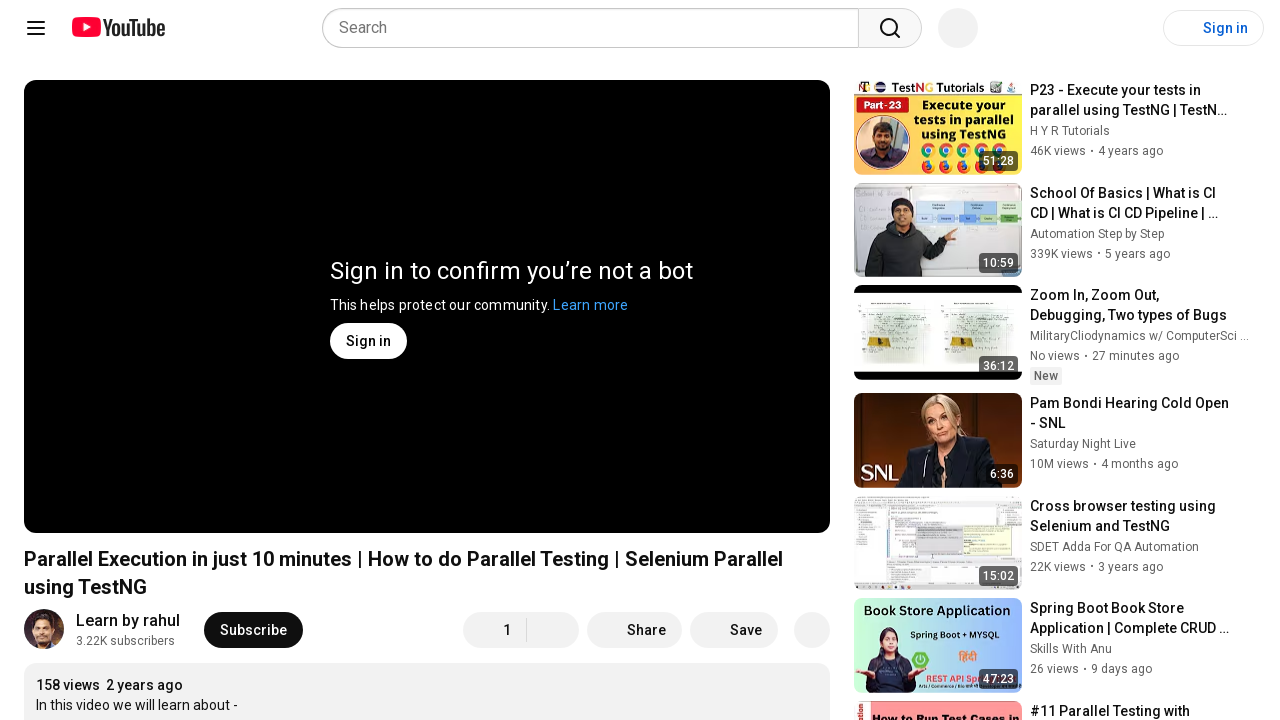

Pressed spacebar to pause/play video
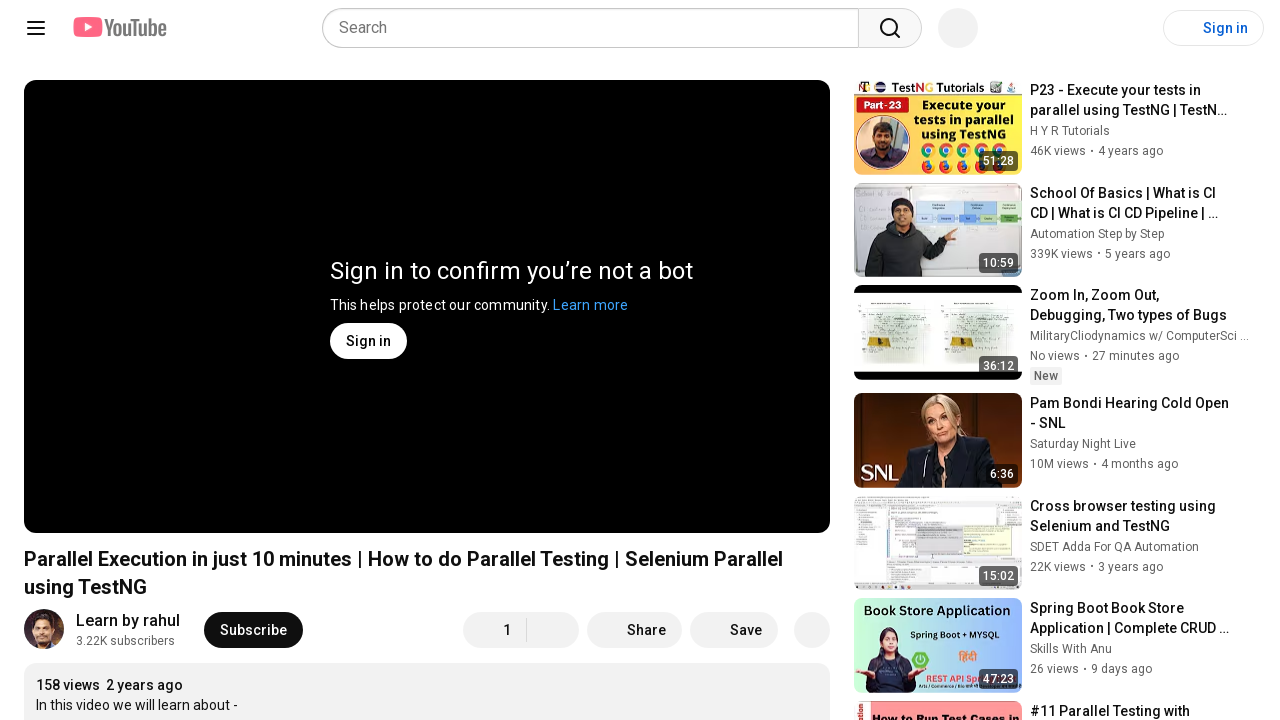

Waited 3 seconds
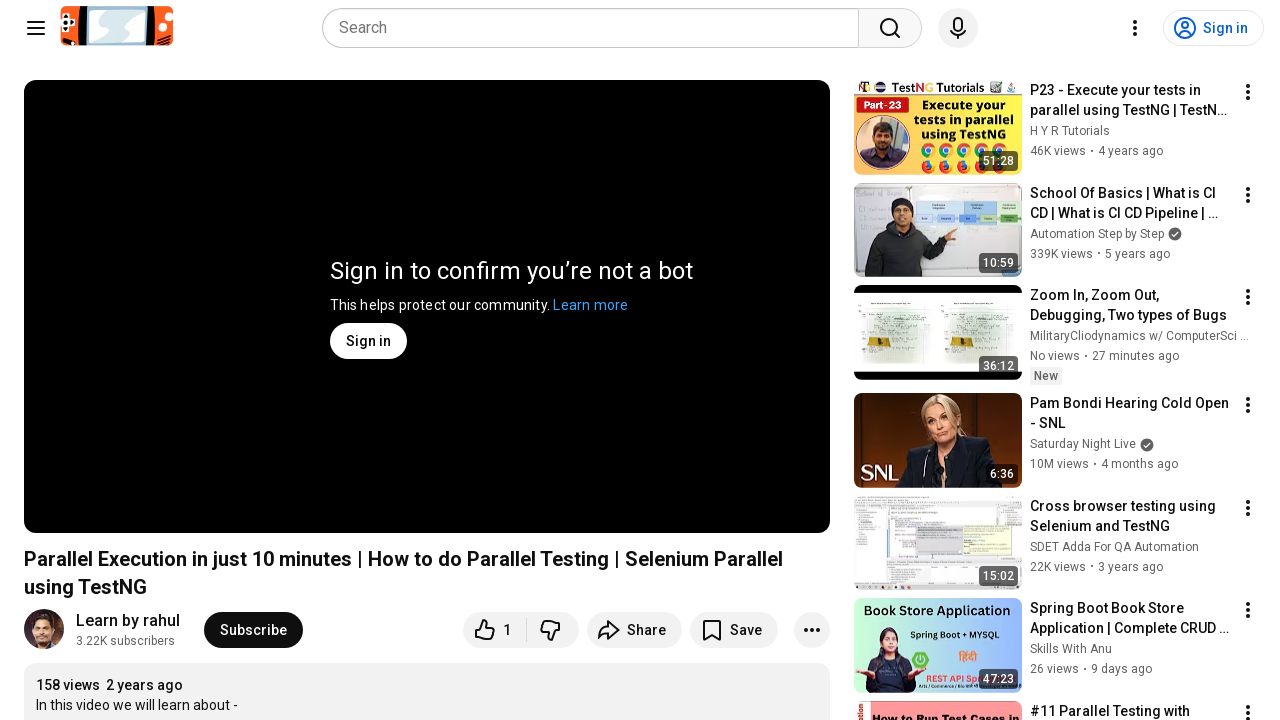

Pressed 'm' to mute/unmute video
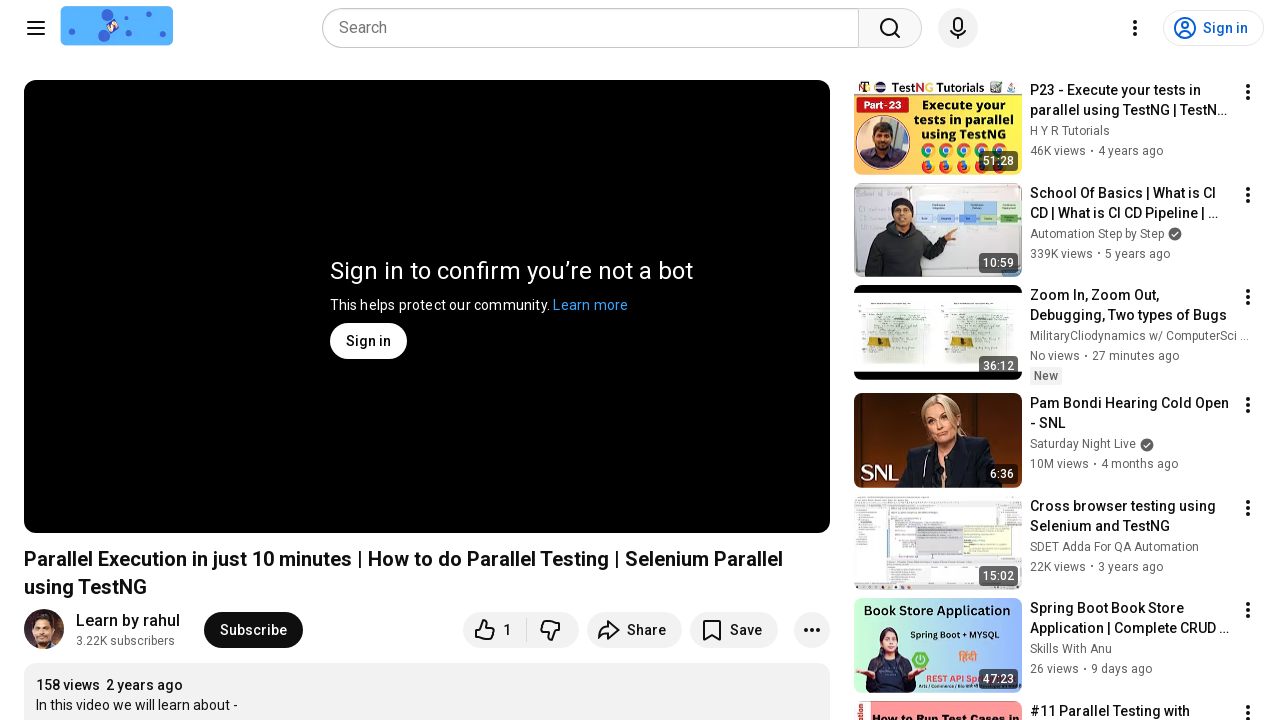

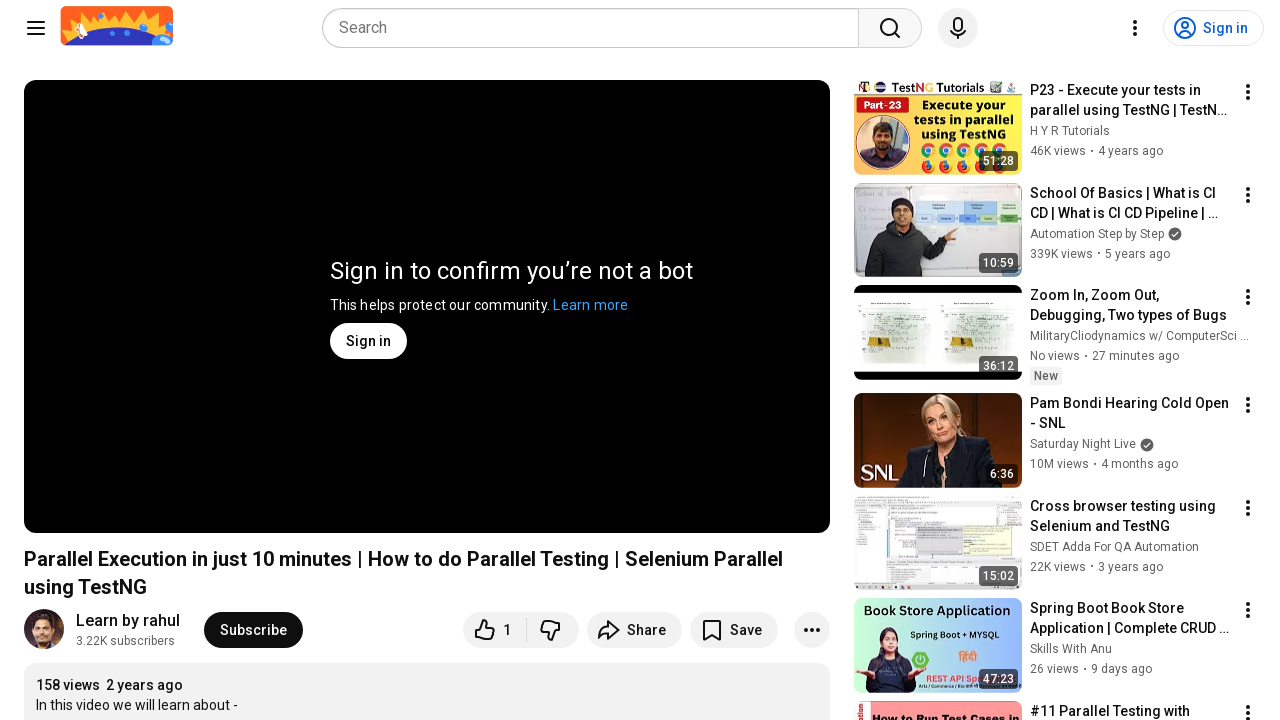